Tests table interaction on a practice automation page by scrolling to the tables section and verifying that table elements are present and accessible

Starting URL: https://rahulshettyacademy.com/AutomationPractice/

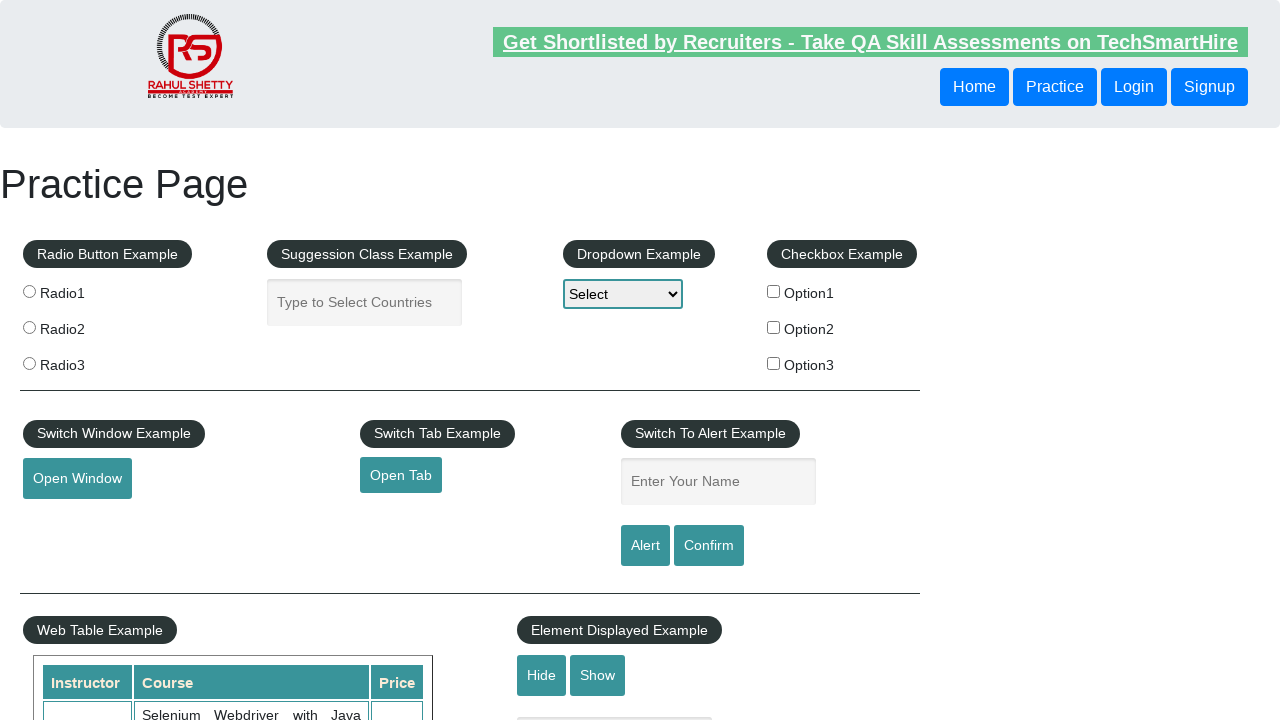

Scrolled down the page by 600 pixels to reveal tables section
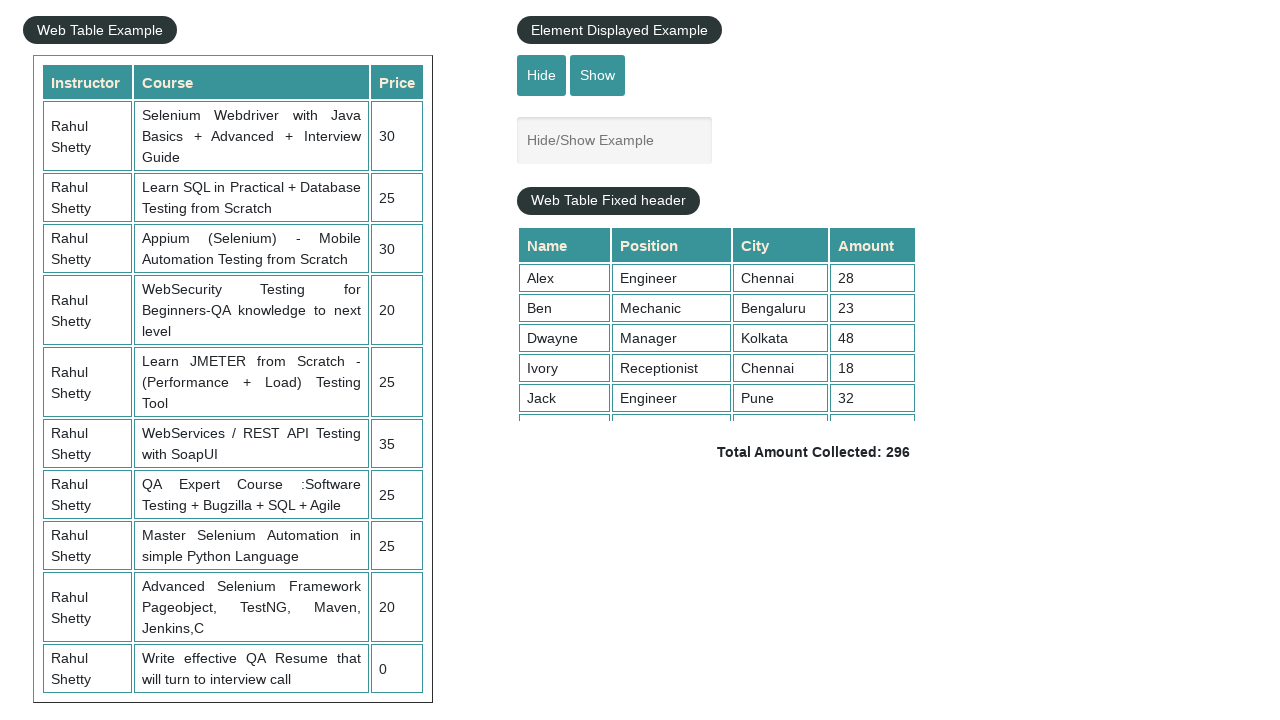

Courses table with name='courses' became visible
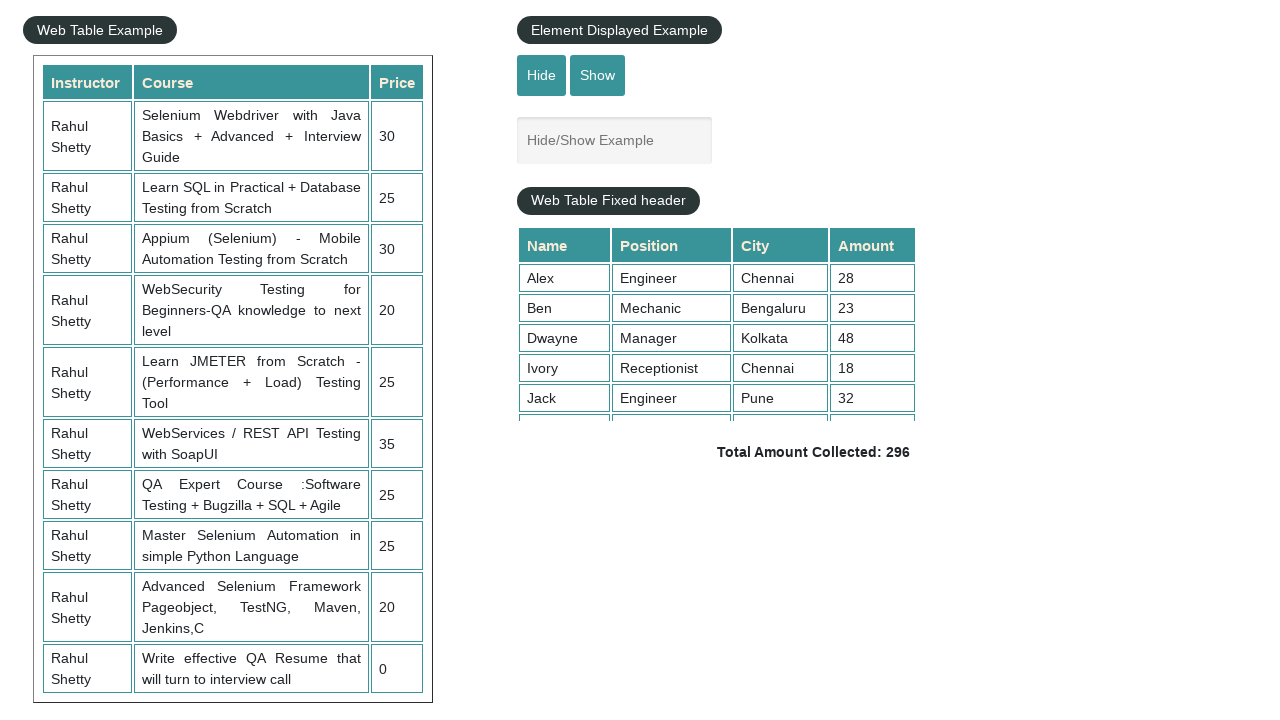

First row of courses table is present and accessible
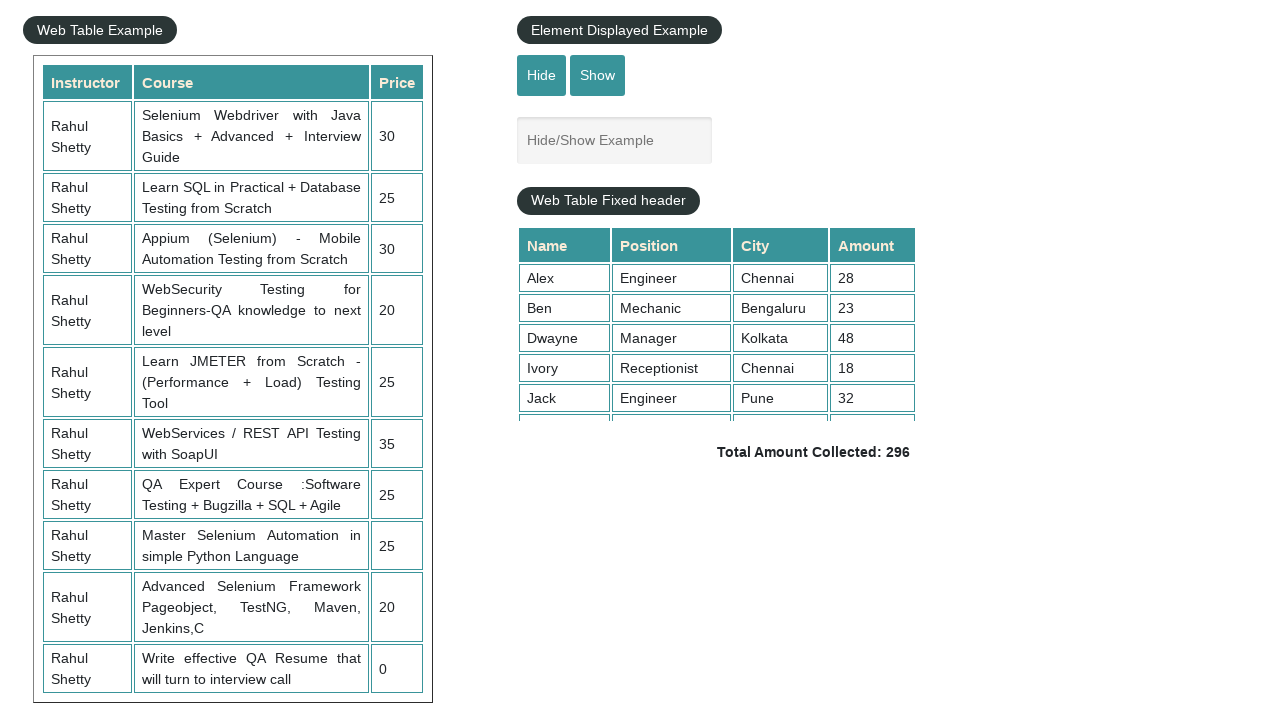

Product table header cells in first row are present and accessible
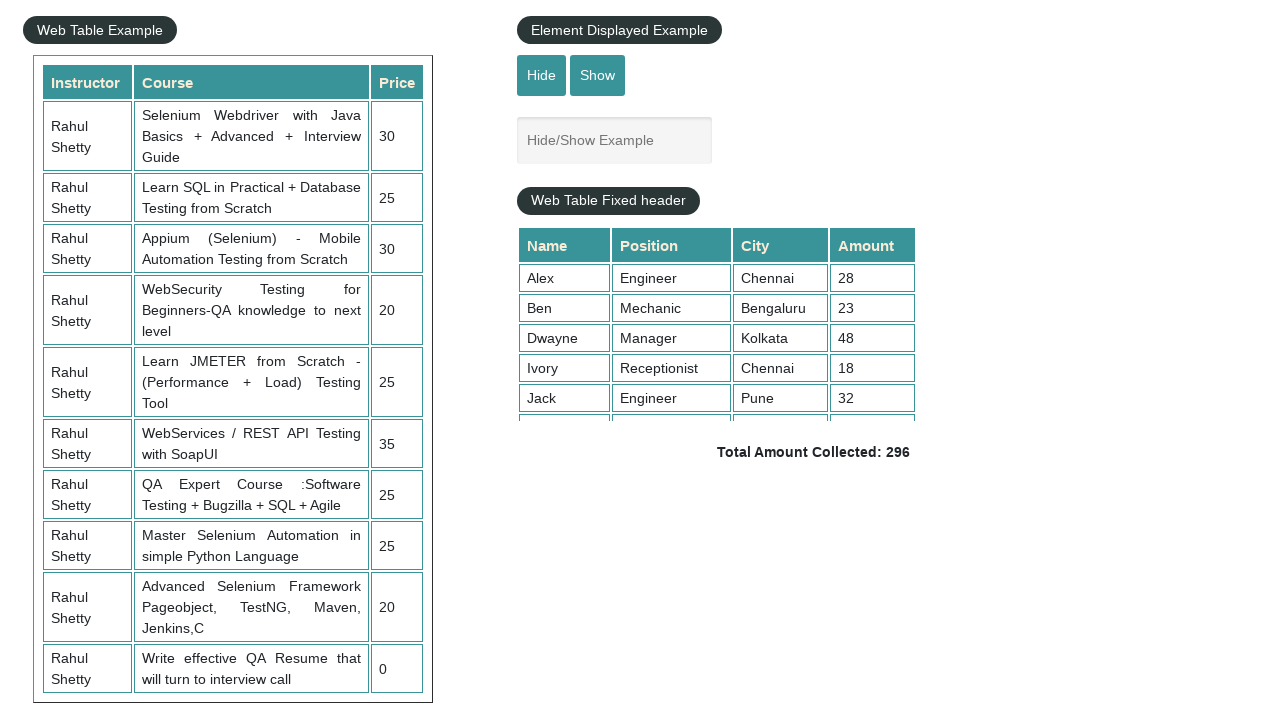

Third row data cells in courses table are present and accessible
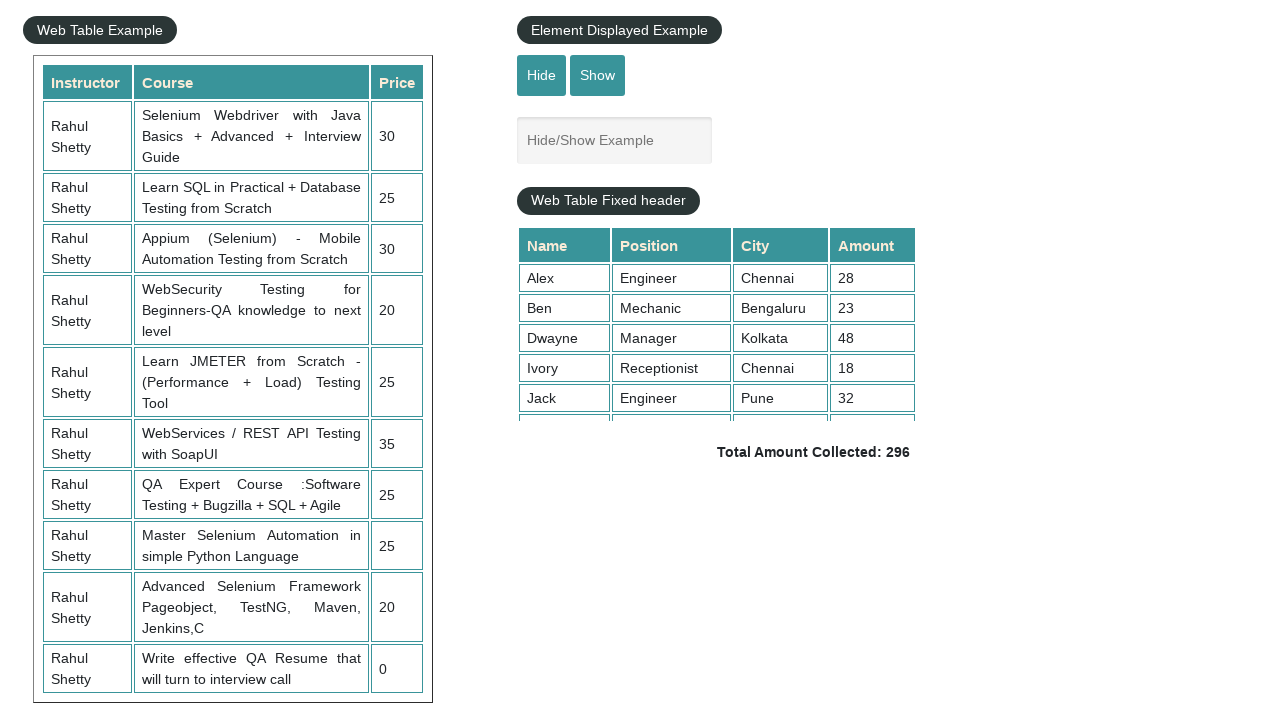

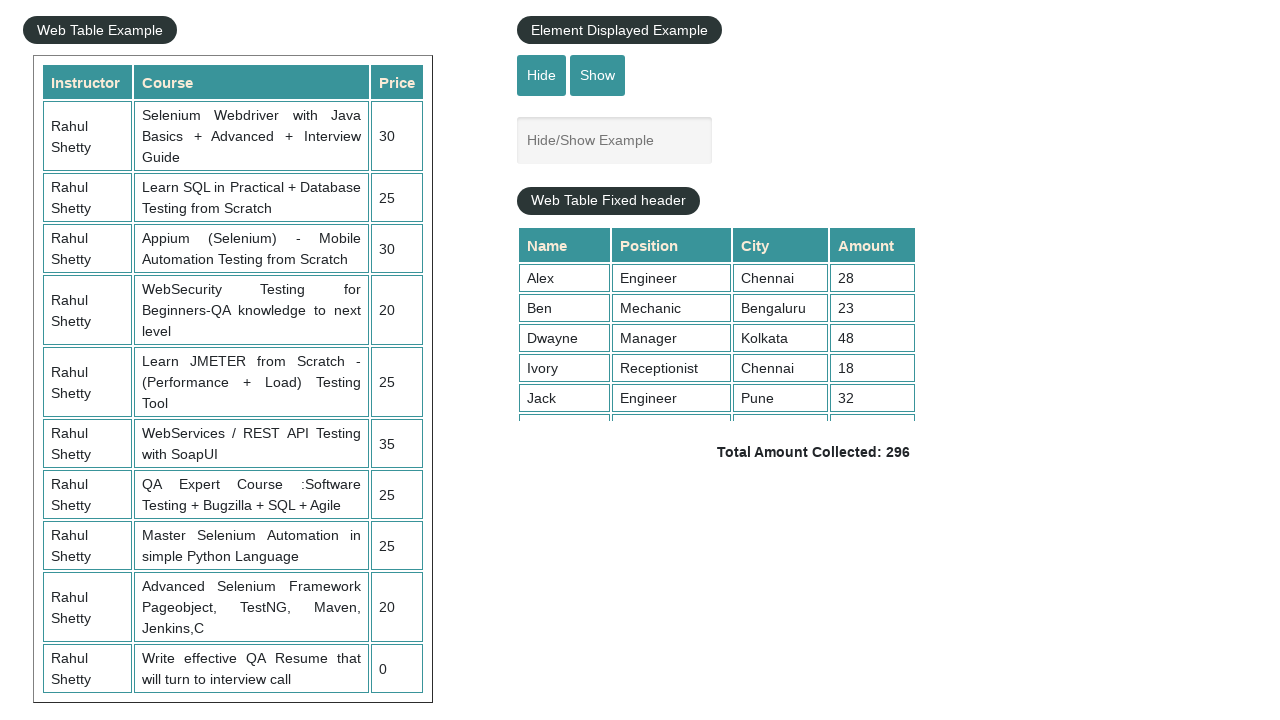